Tests the book shop functionality by navigating through the shop, selecting a book, and attempting to add it to the basket with a specified quantity

Starting URL: http://practice.automationtesting.in/

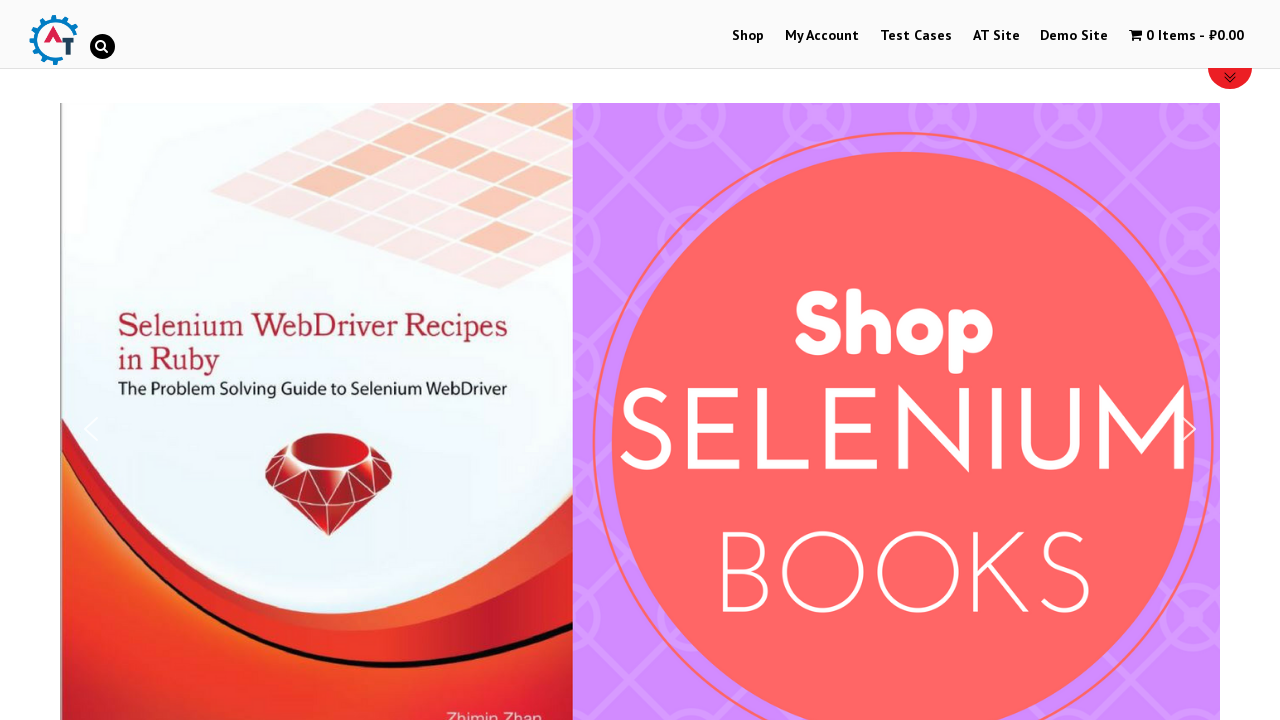

Clicked Shop button to navigate to shop at (748, 36) on xpath=//a[contains(text(),'Shop')]
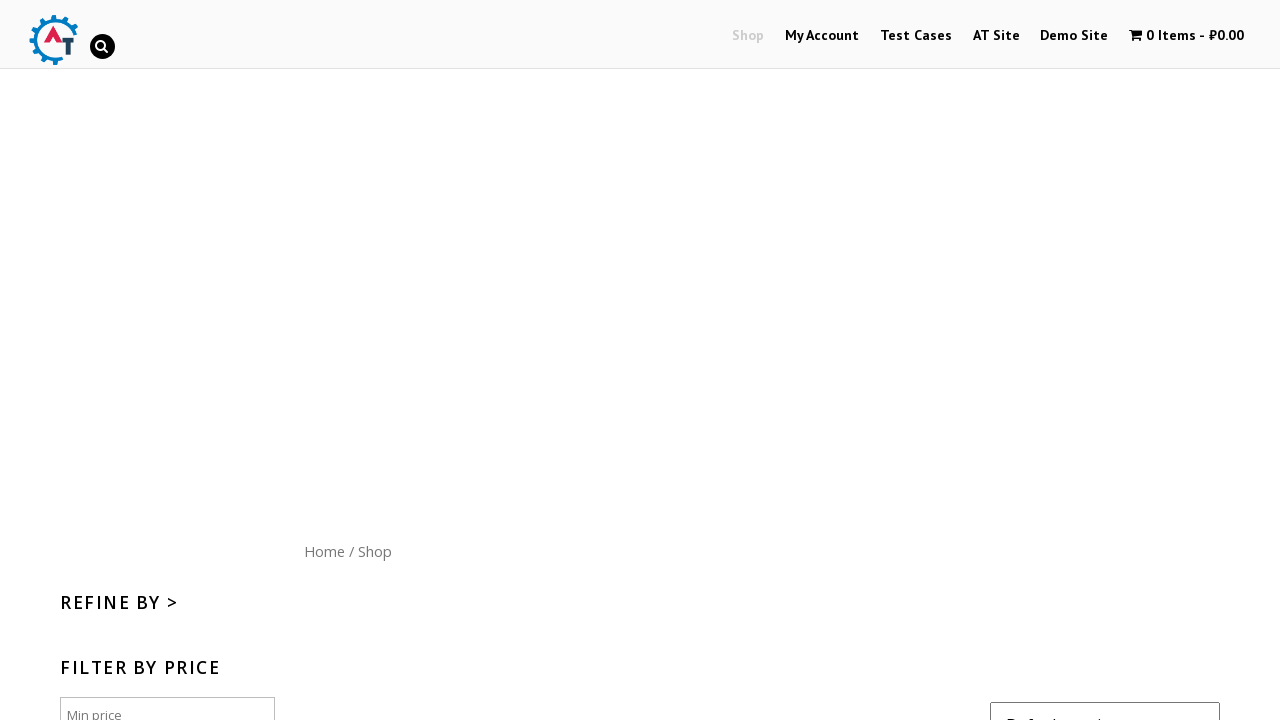

Home button became visible
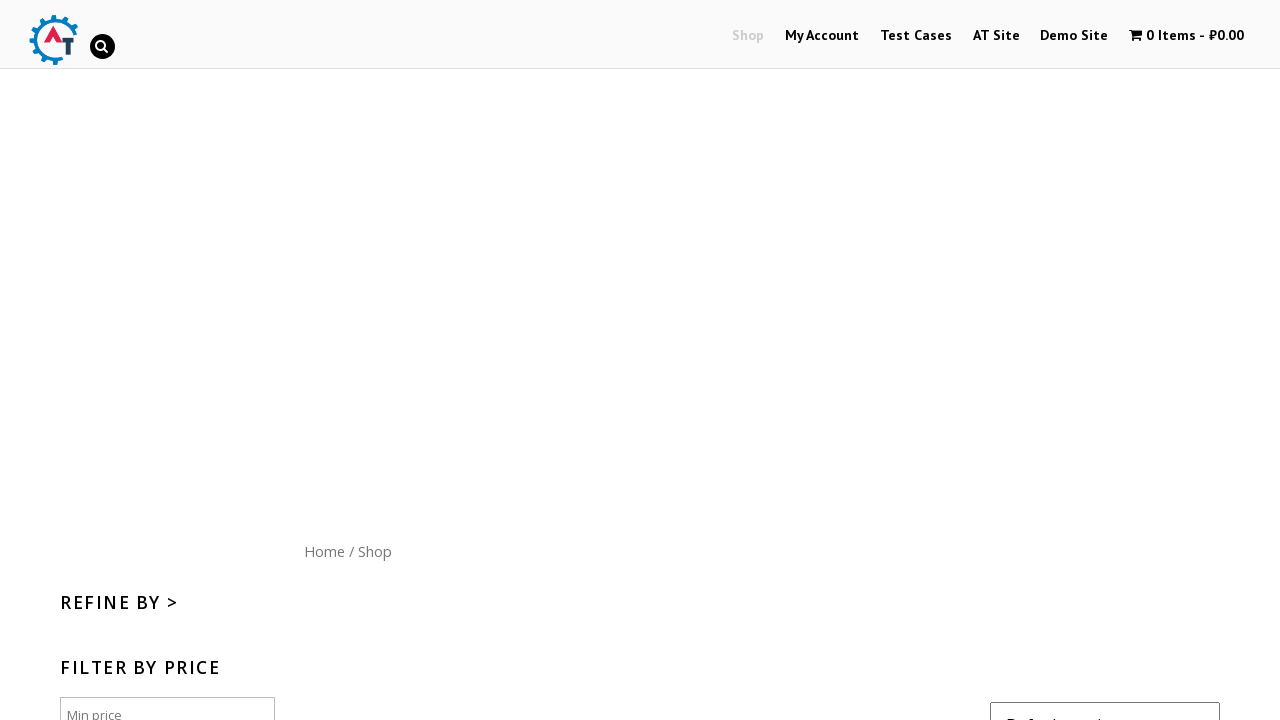

Clicked Home button at (324, 551) on xpath=//a[contains(text(),'Home')]
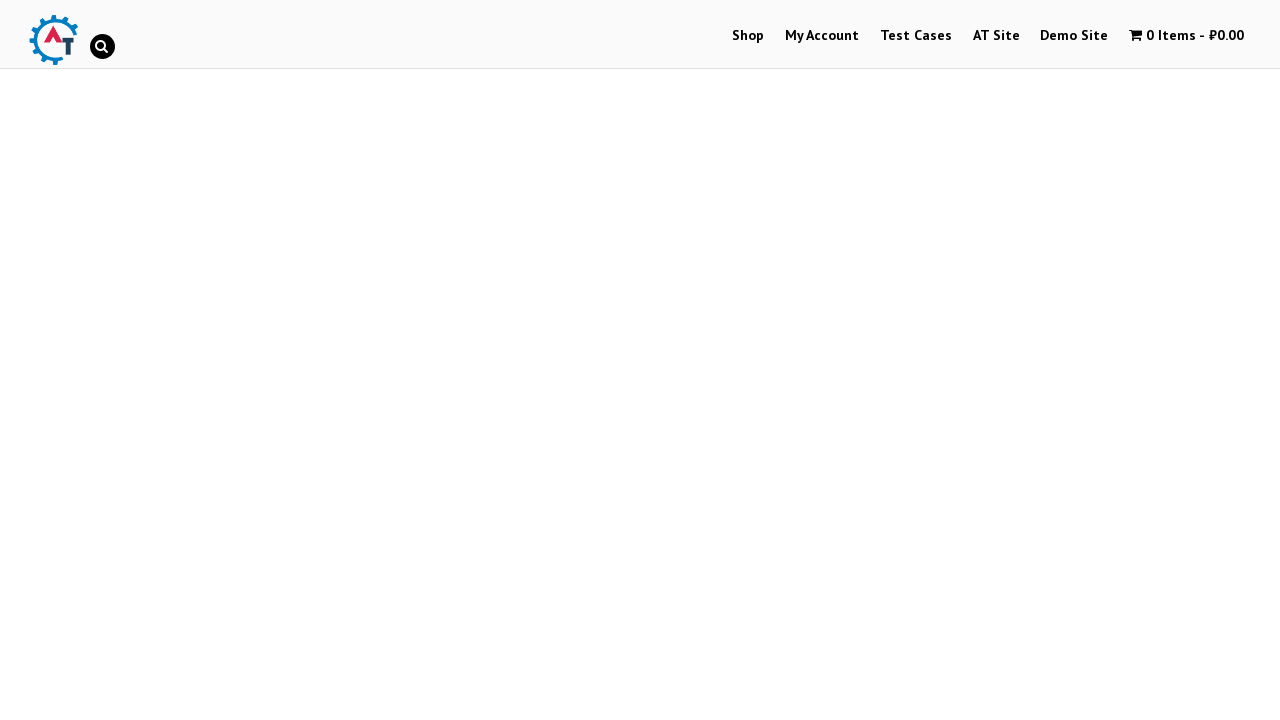

Clicked on first book image to view details at (241, 361) on xpath=//img[@width='300']
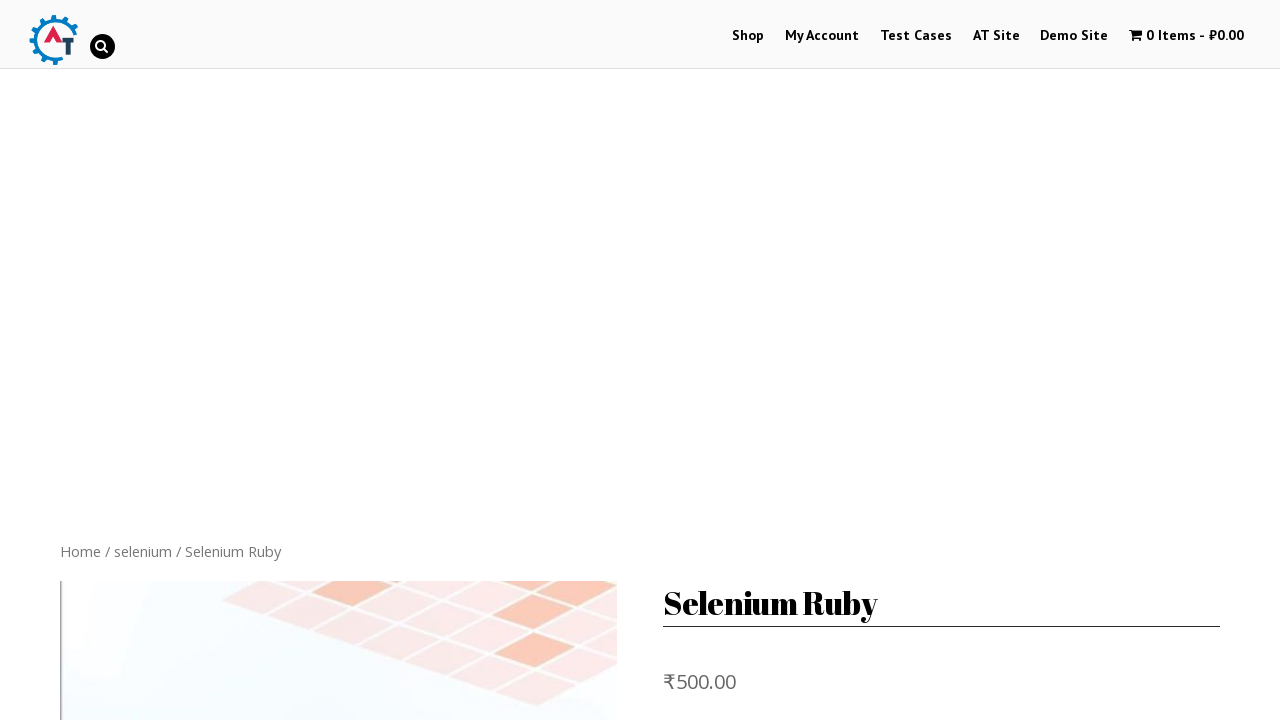

Filled quantity field with value 974 on //input[@type='number']
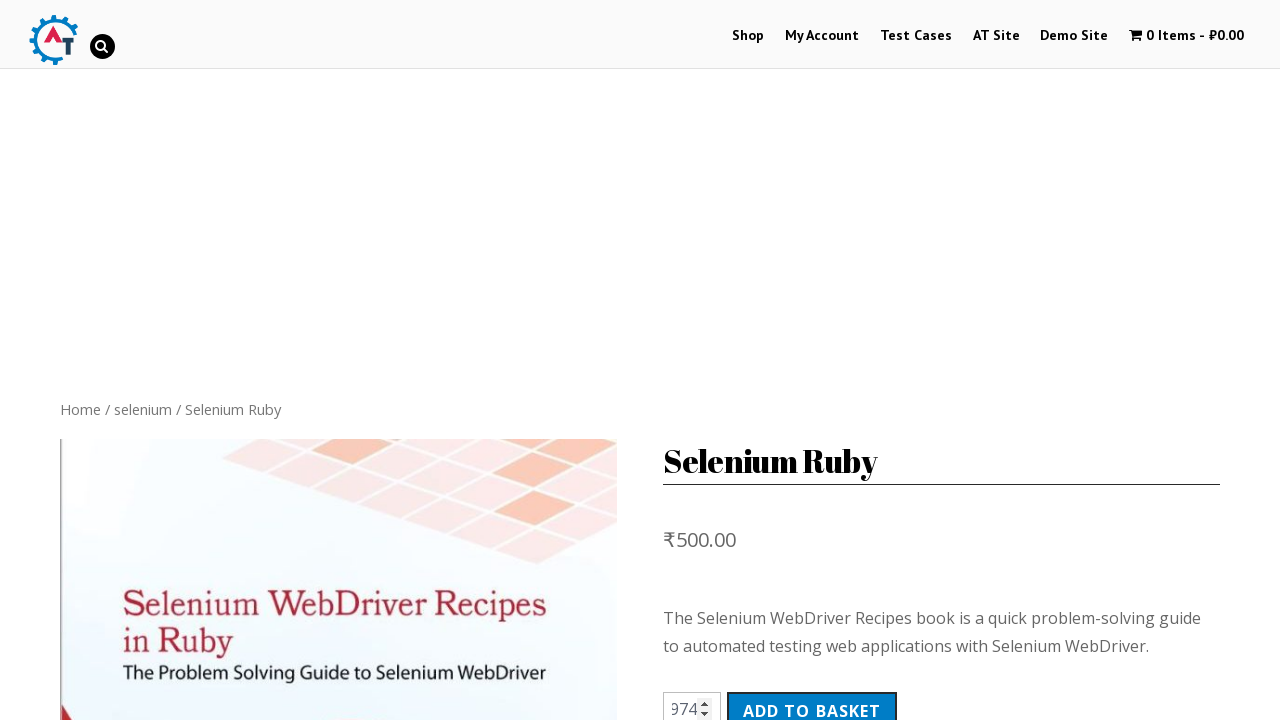

Clicked Add to basket button to add book with quantity 974 at (812, 700) on xpath=//button[@type='submit']
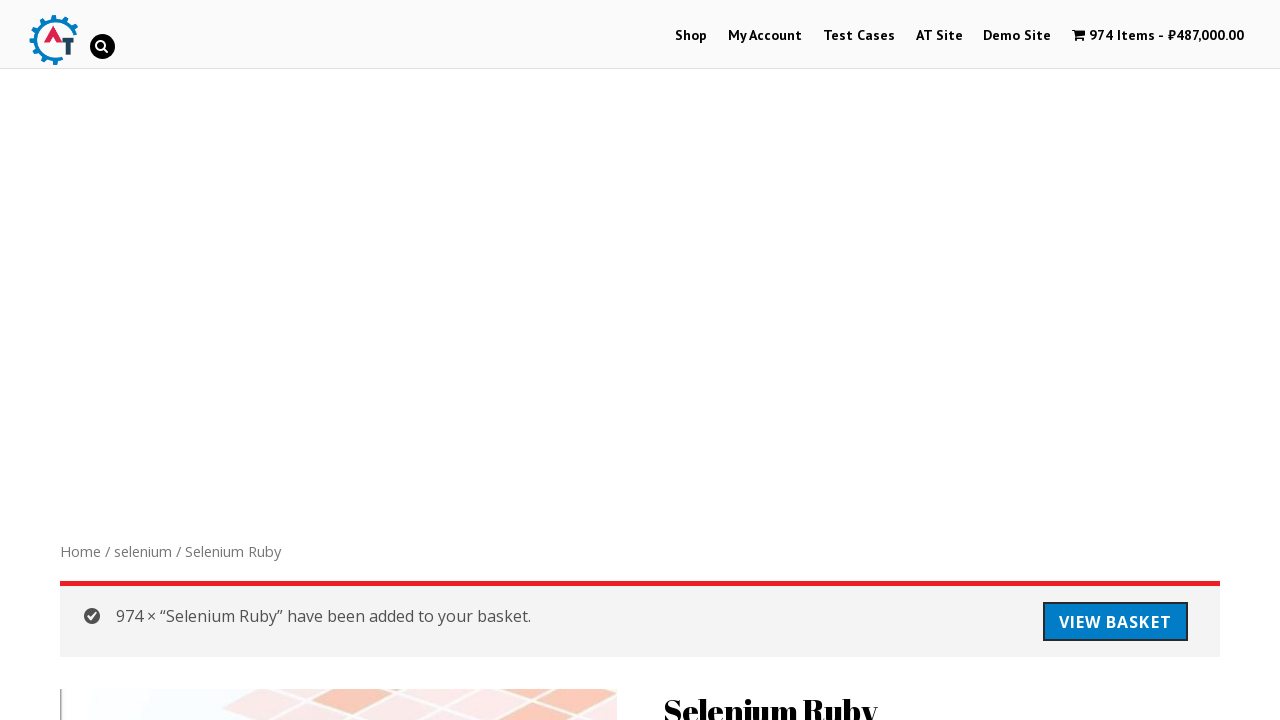

Waited 2 seconds for validation message or confirmation
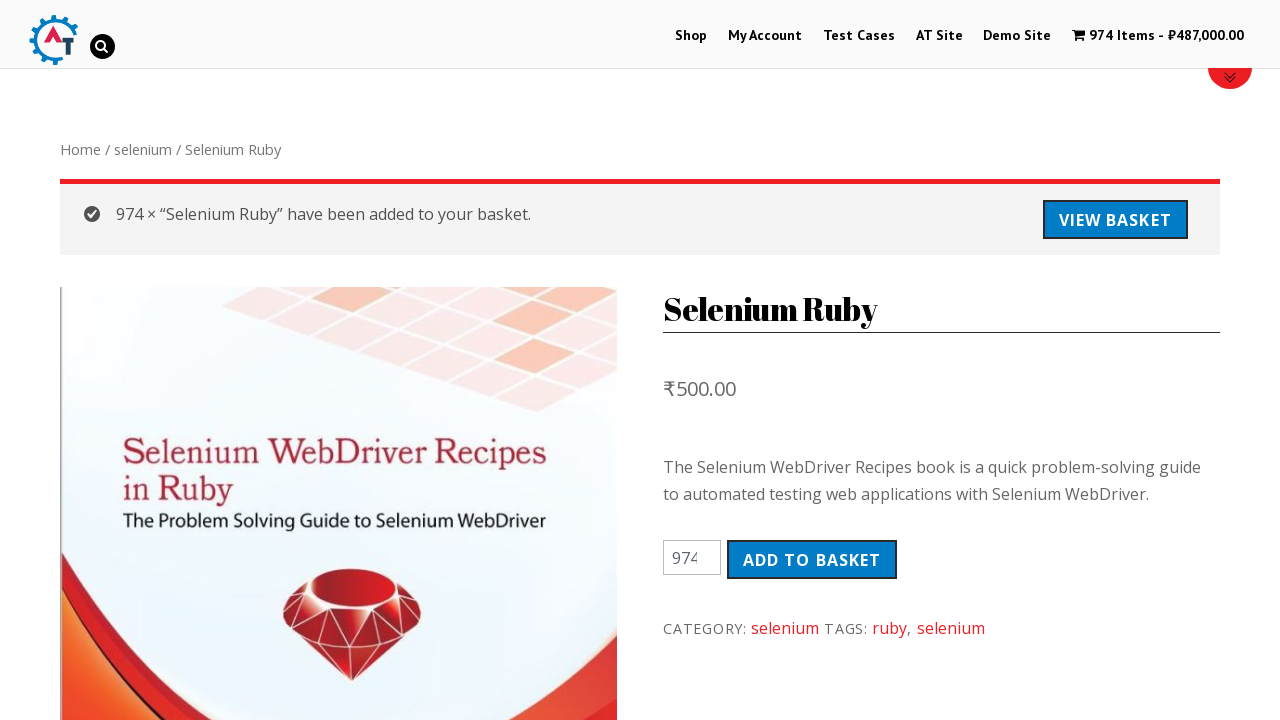

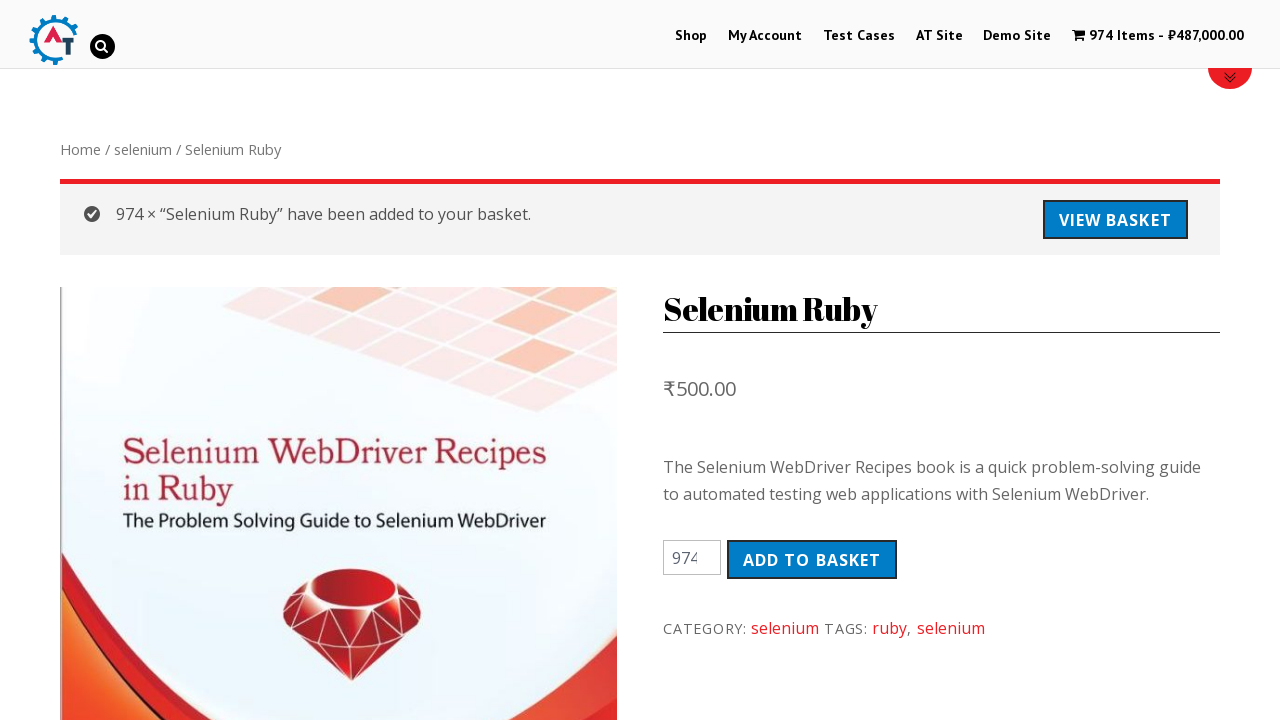